Tests JavaScript confirm dialog handling by clicking a button that triggers a confirm alert, reading the alert text, and accepting the dialog.

Starting URL: https://leafground.com/alert.xhtml

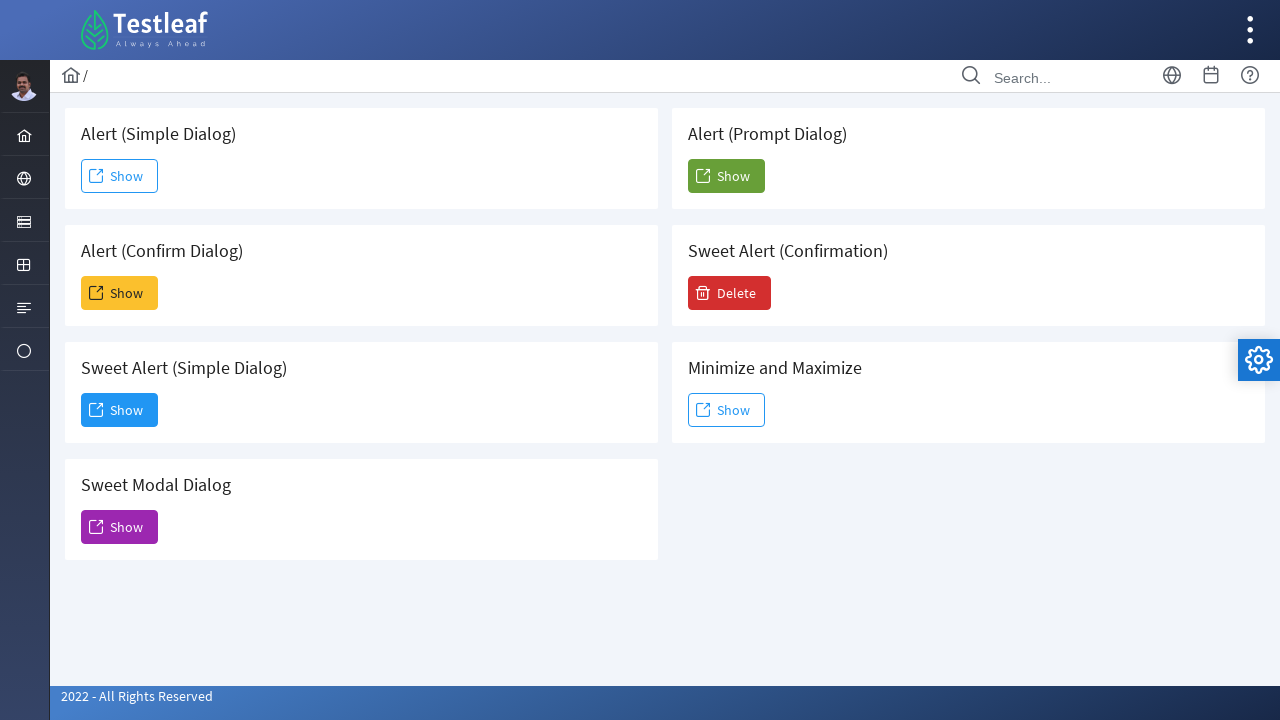

Clicked button to trigger confirm dialog at (120, 293) on xpath=//h5[contains(text(),'Confirm Dialog')]/following::span[2]
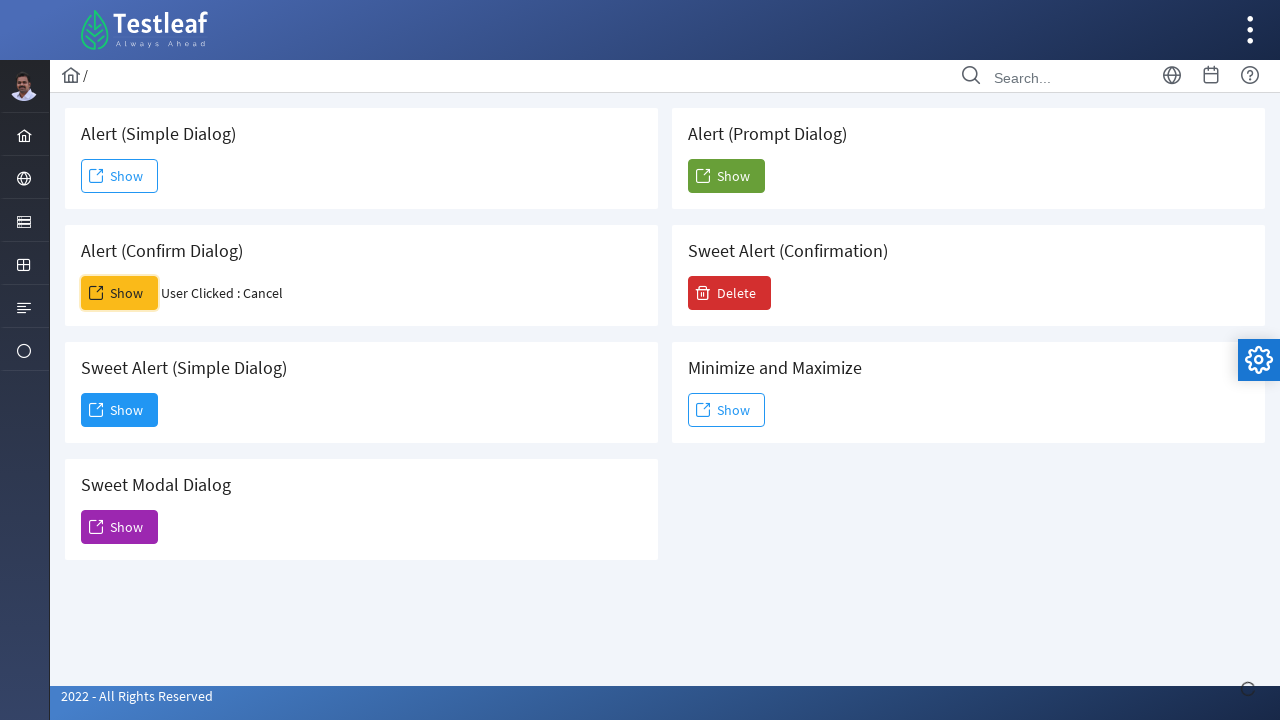

Set up dialog listener to accept confirm dialog
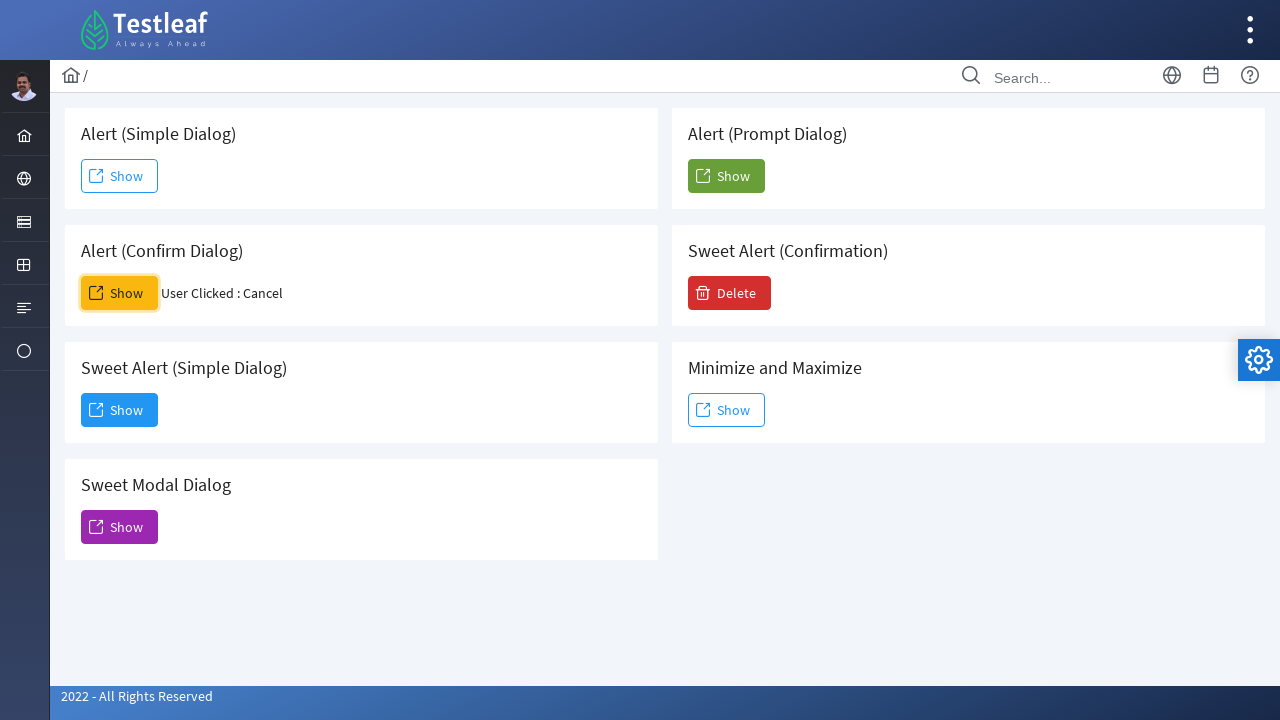

Waited 1000ms to ensure confirm dialog was handled
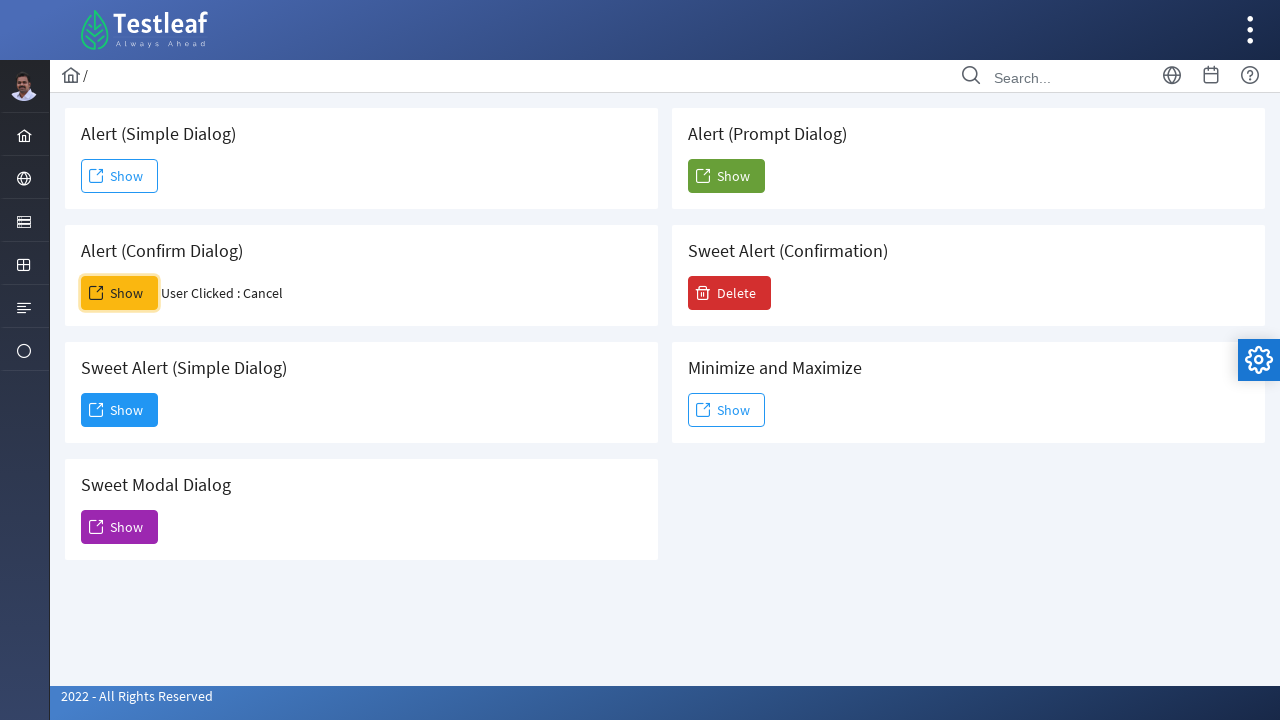

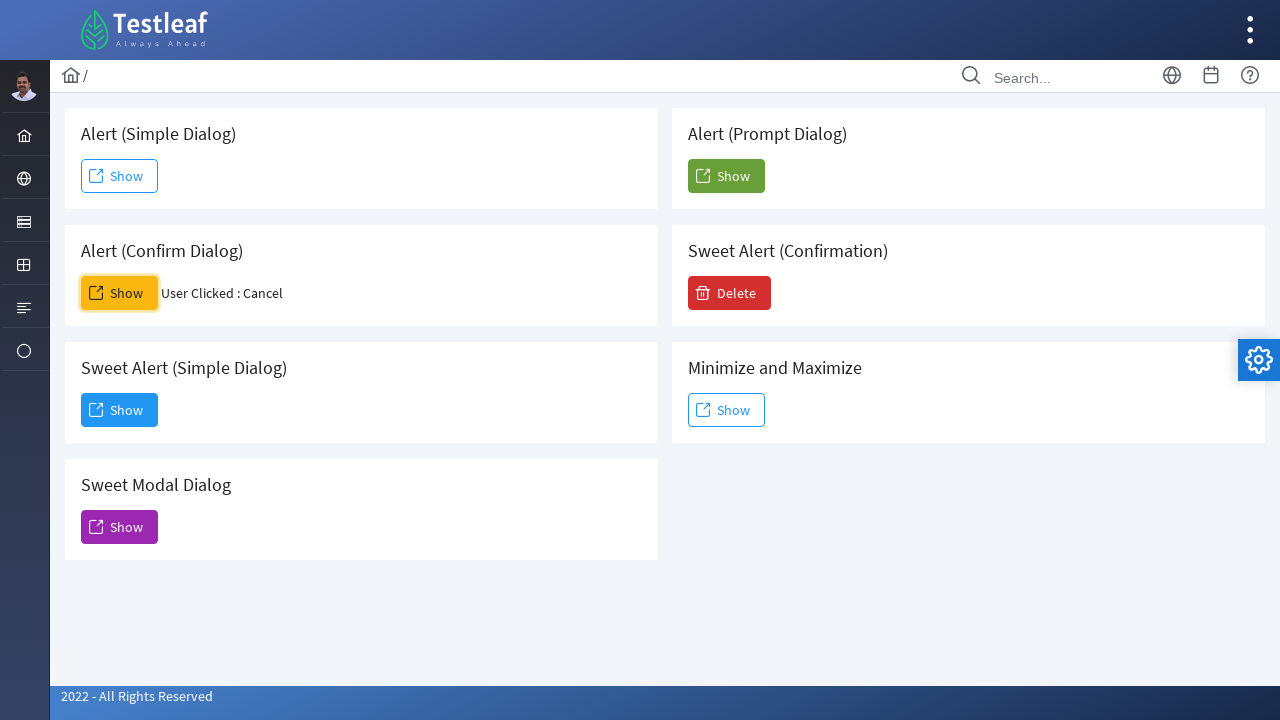